Waits for price to reach $100, books an item, solves a mathematical calculation, and submits the answer

Starting URL: http://suninjuly.github.io/explicit_wait2.html

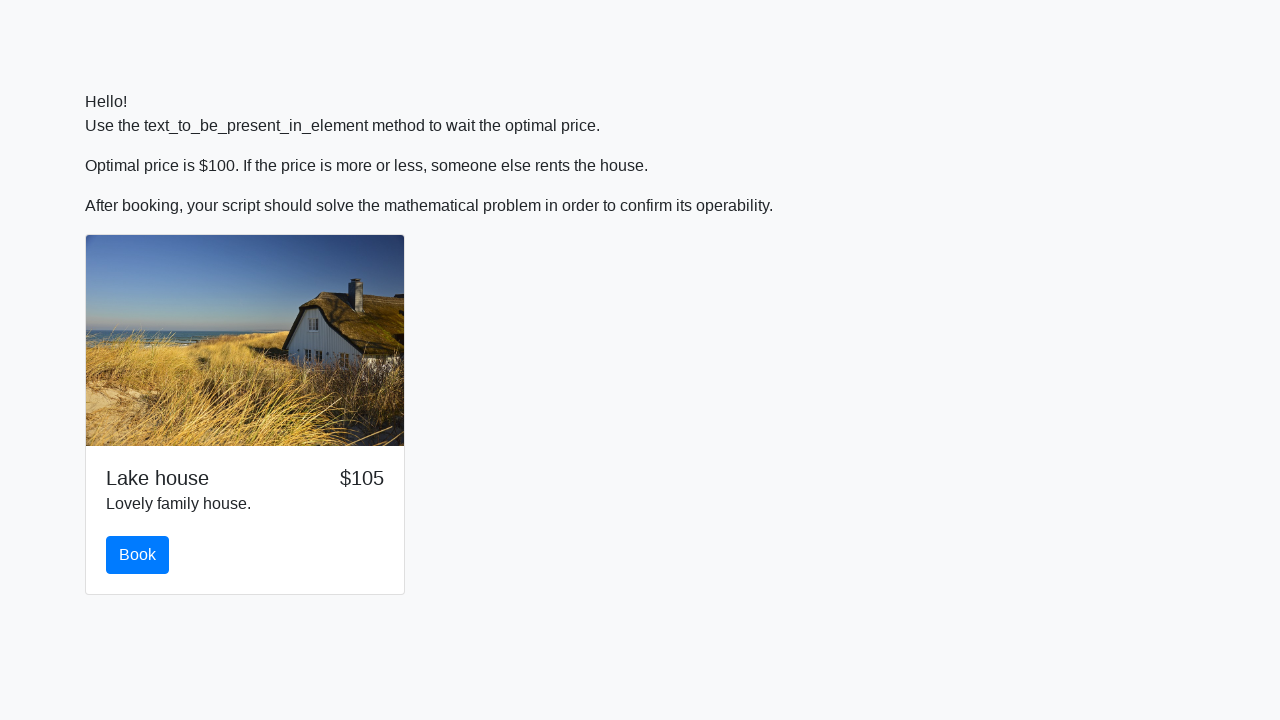

Waited for price to reach $100
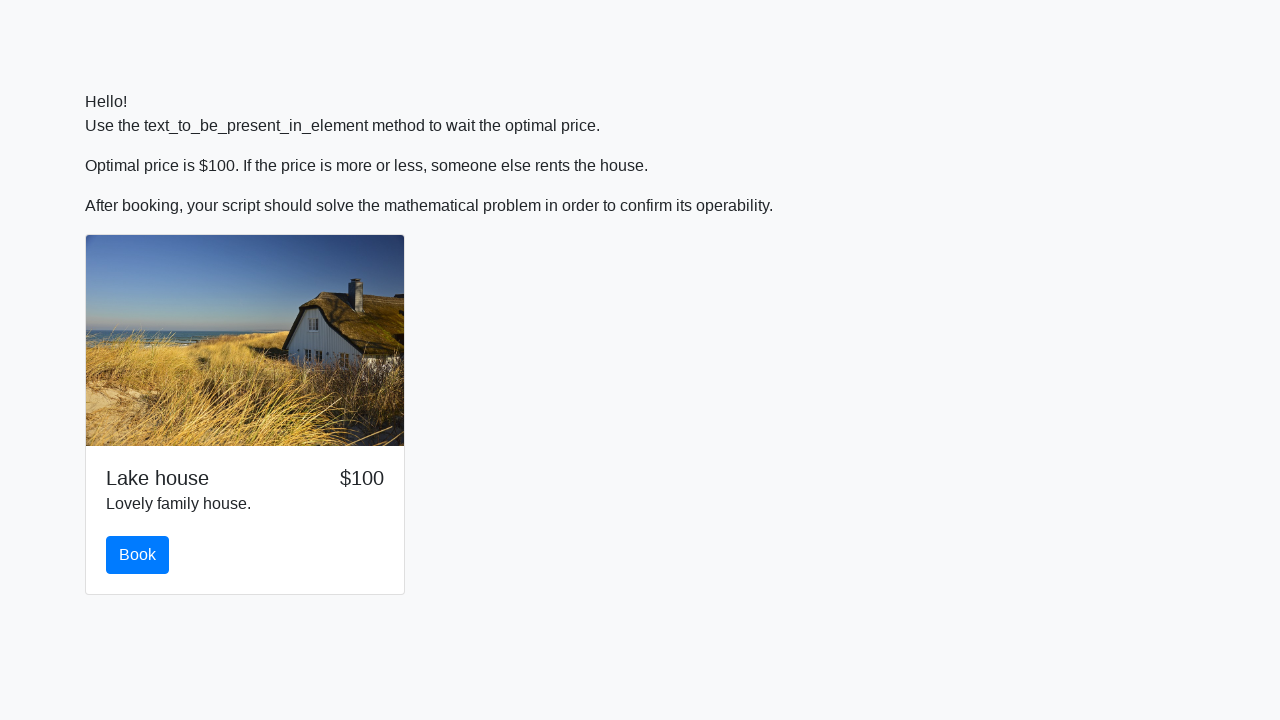

Clicked book button at (138, 555) on #book
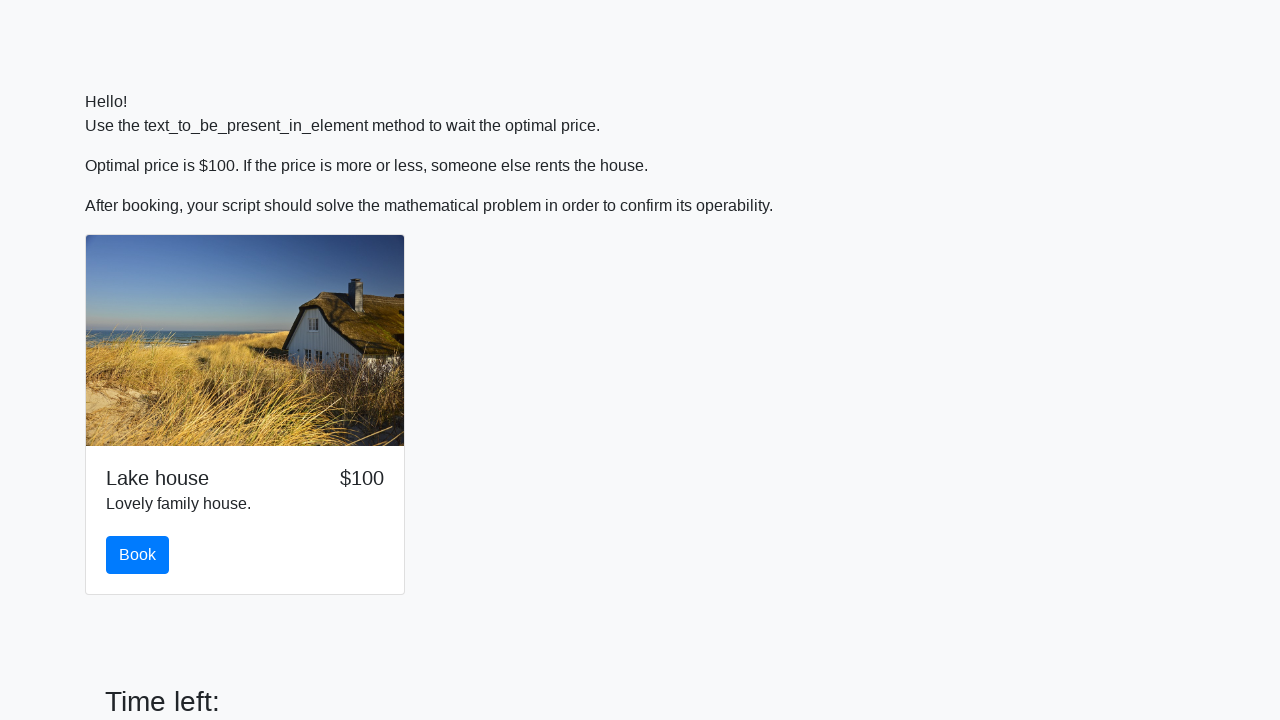

Retrieved value for calculation: 582
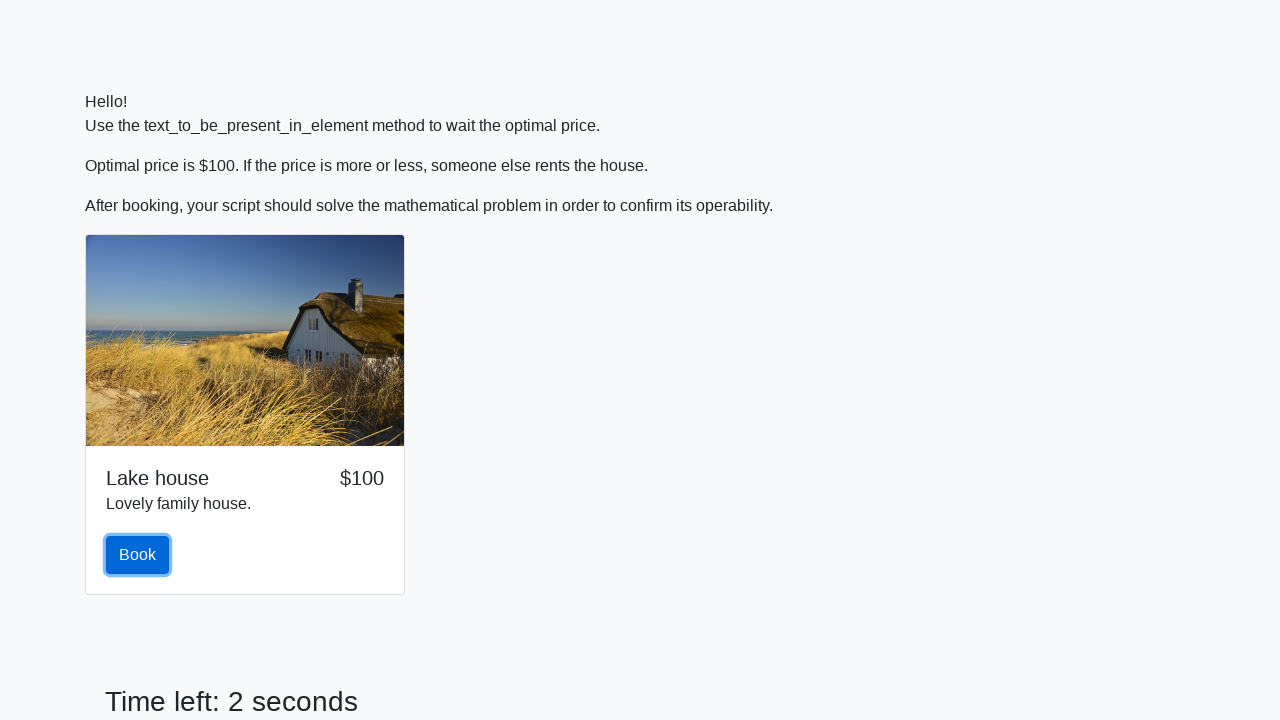

Calculated mathematical answer: 2.157900741937611
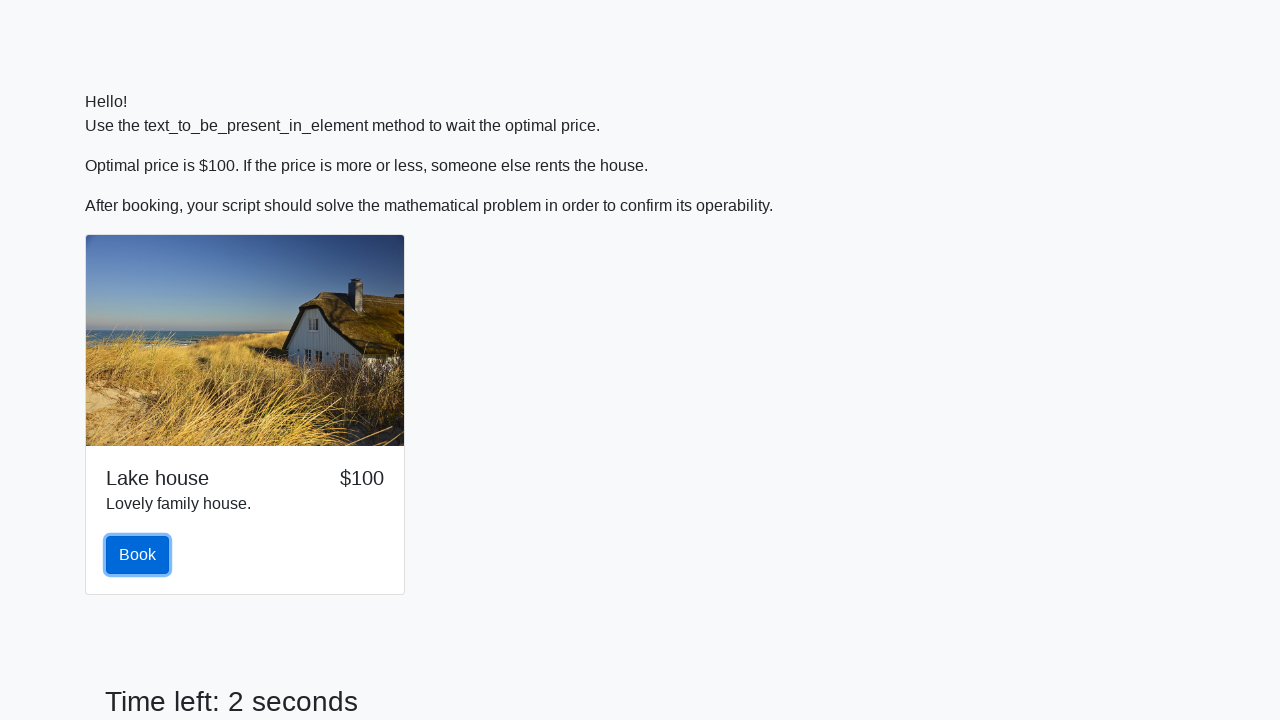

Filled in calculated answer on #answer
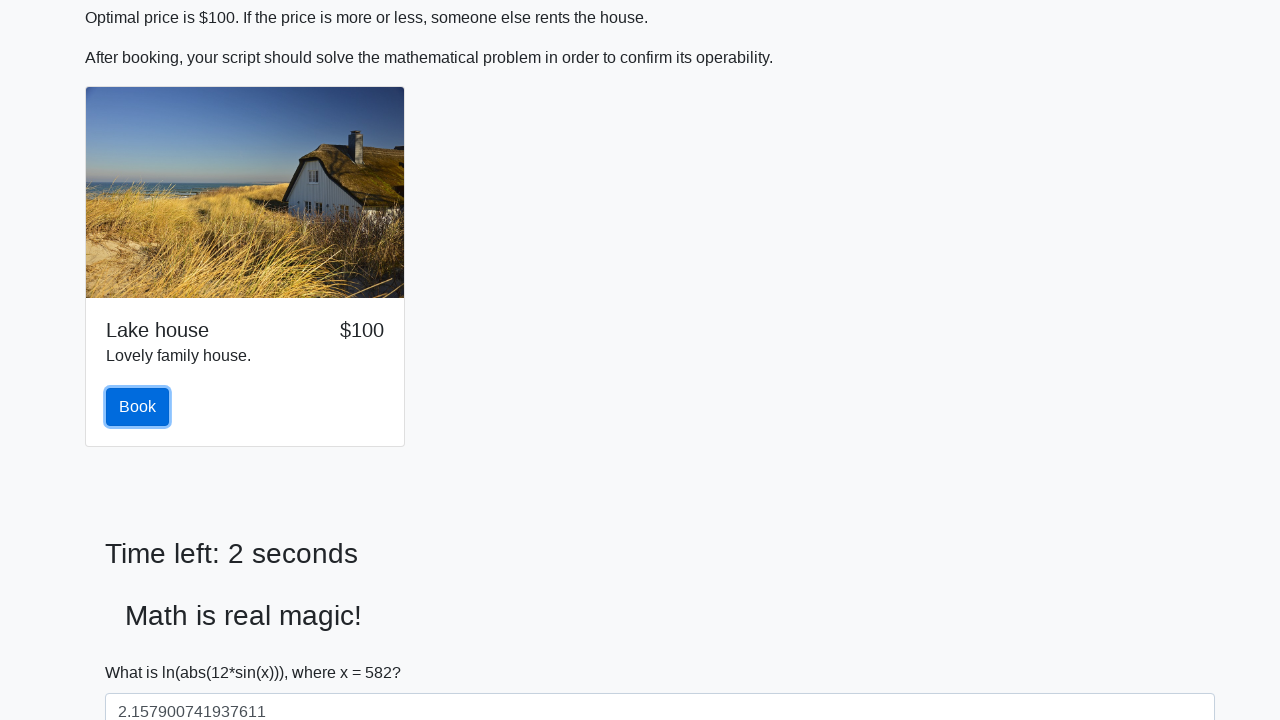

Submitted solution at (143, 651) on #solve
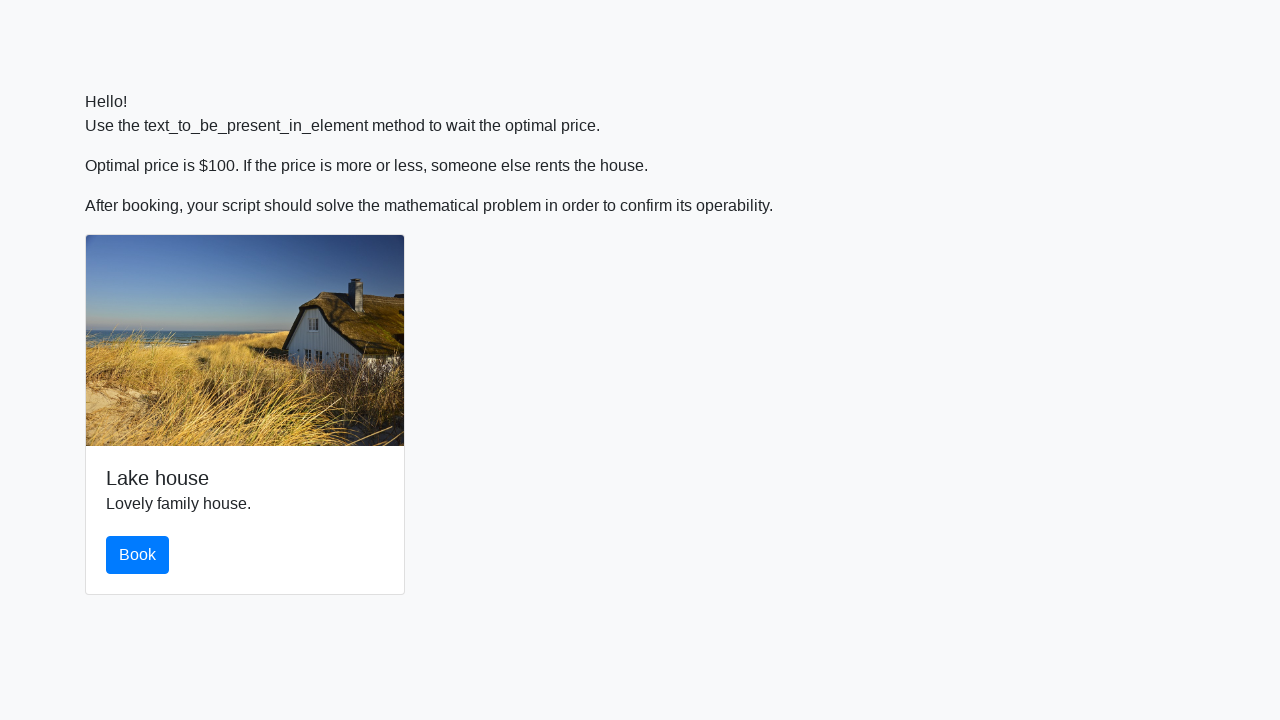

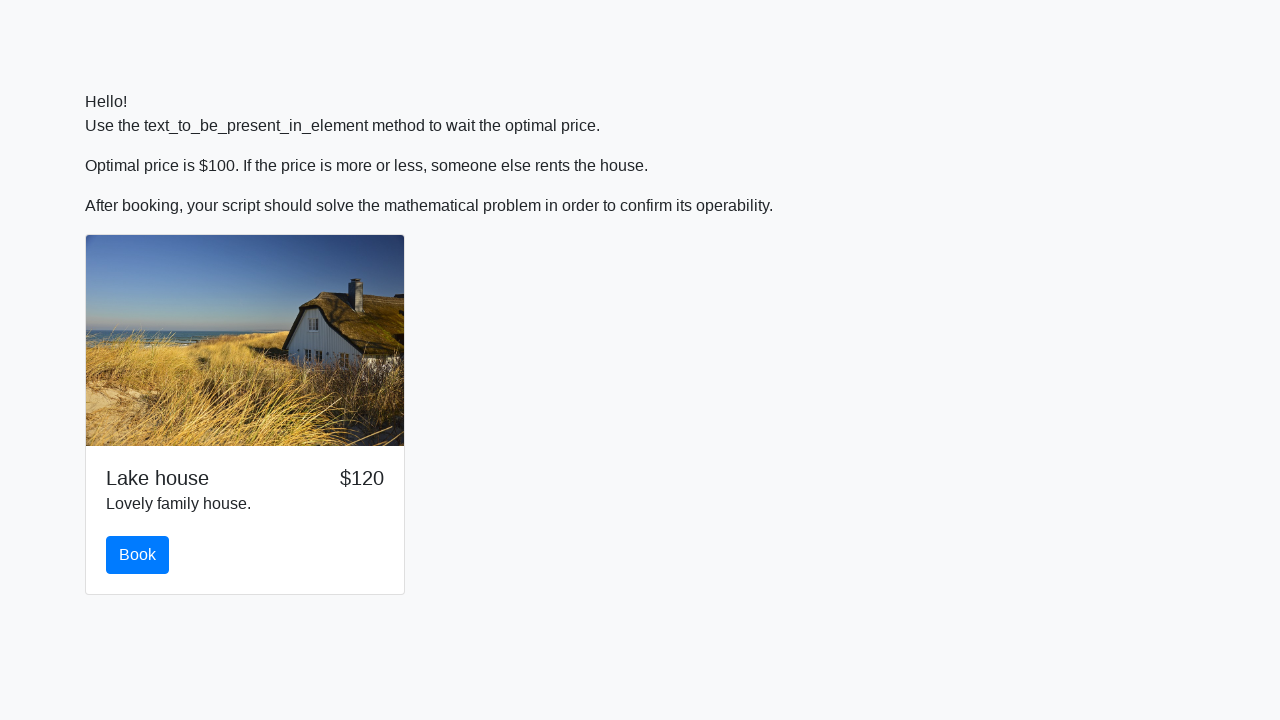